Tests the quote lookup functionality on TMX Montreal Exchange by selecting an option from the equity dropdown, clicking the OK button, and verifying that the quote result loads properly.

Starting URL: https://www.m-x.ca/en/trading/data/quotes

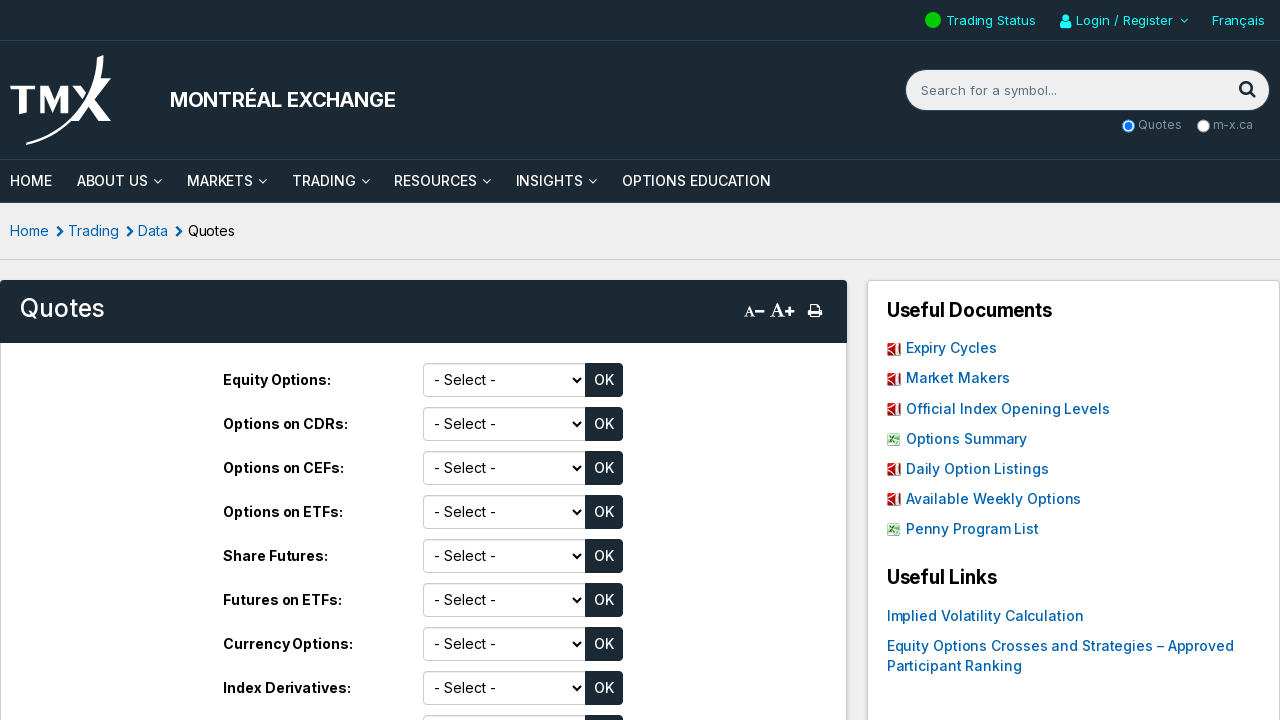

Scrolled to top of page using Ctrl+Home
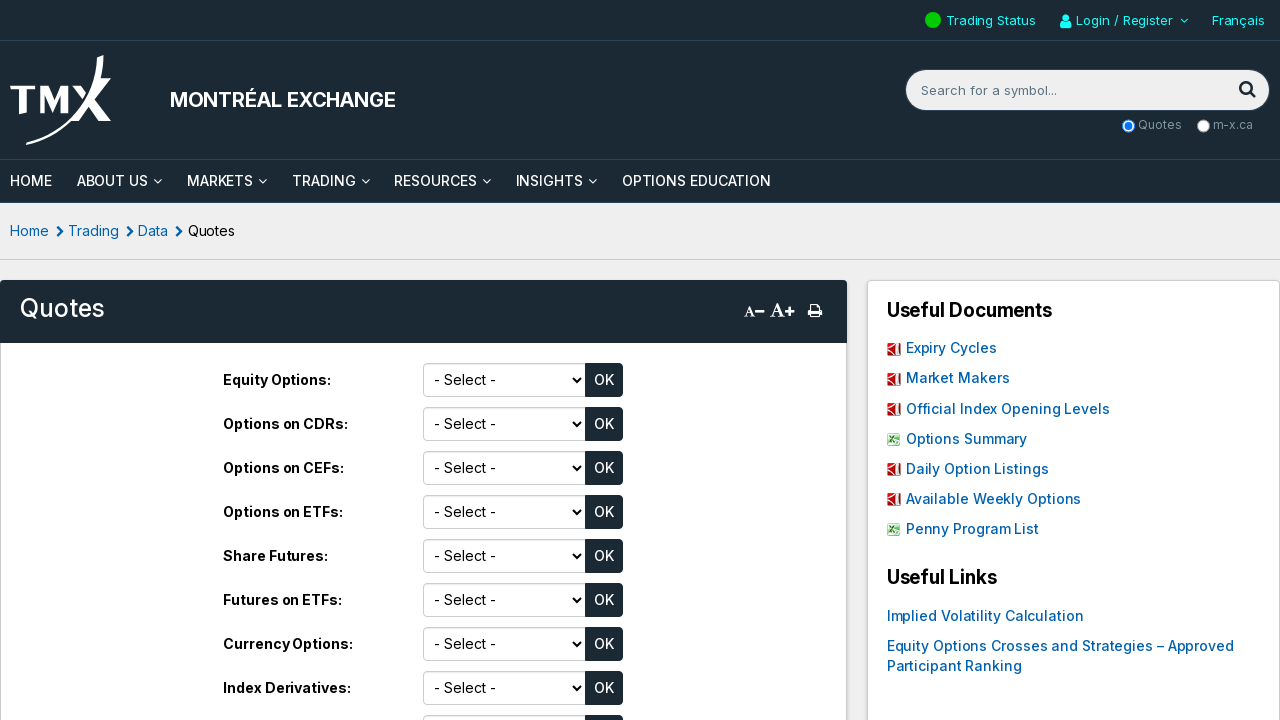

Equity dropdown selector loaded
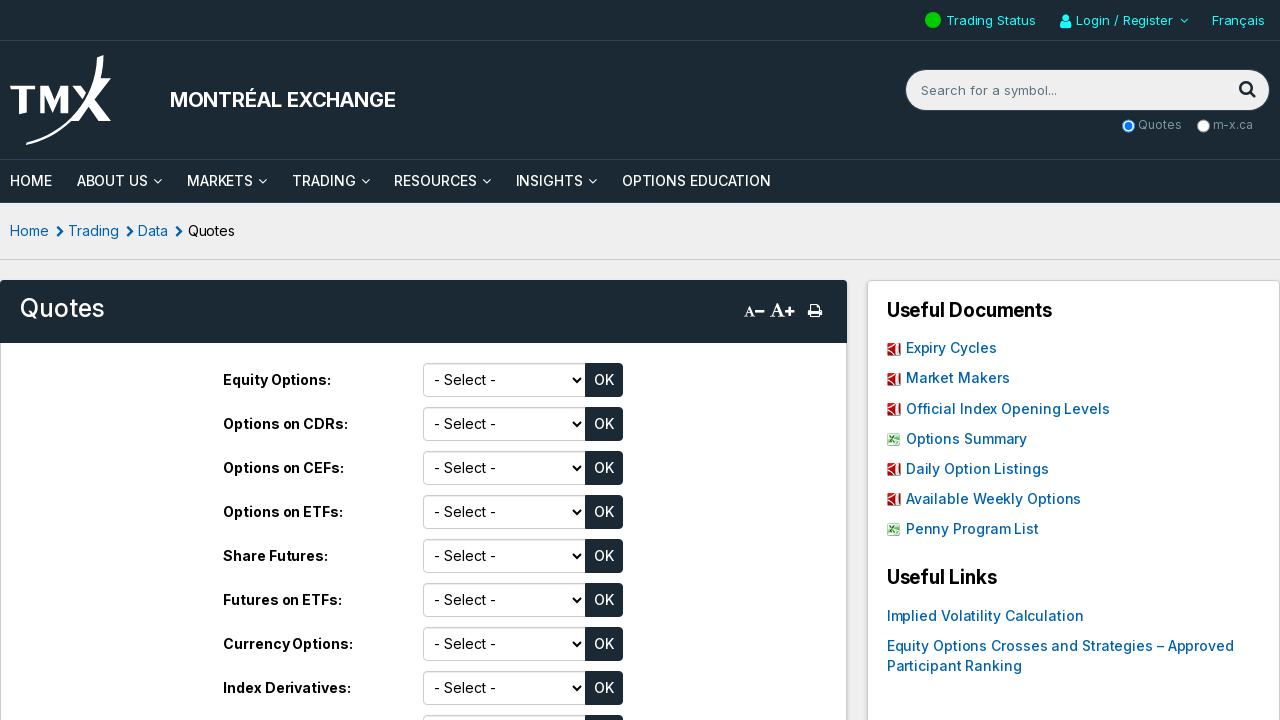

Selected first option from equity dropdown on #symbolOEQ
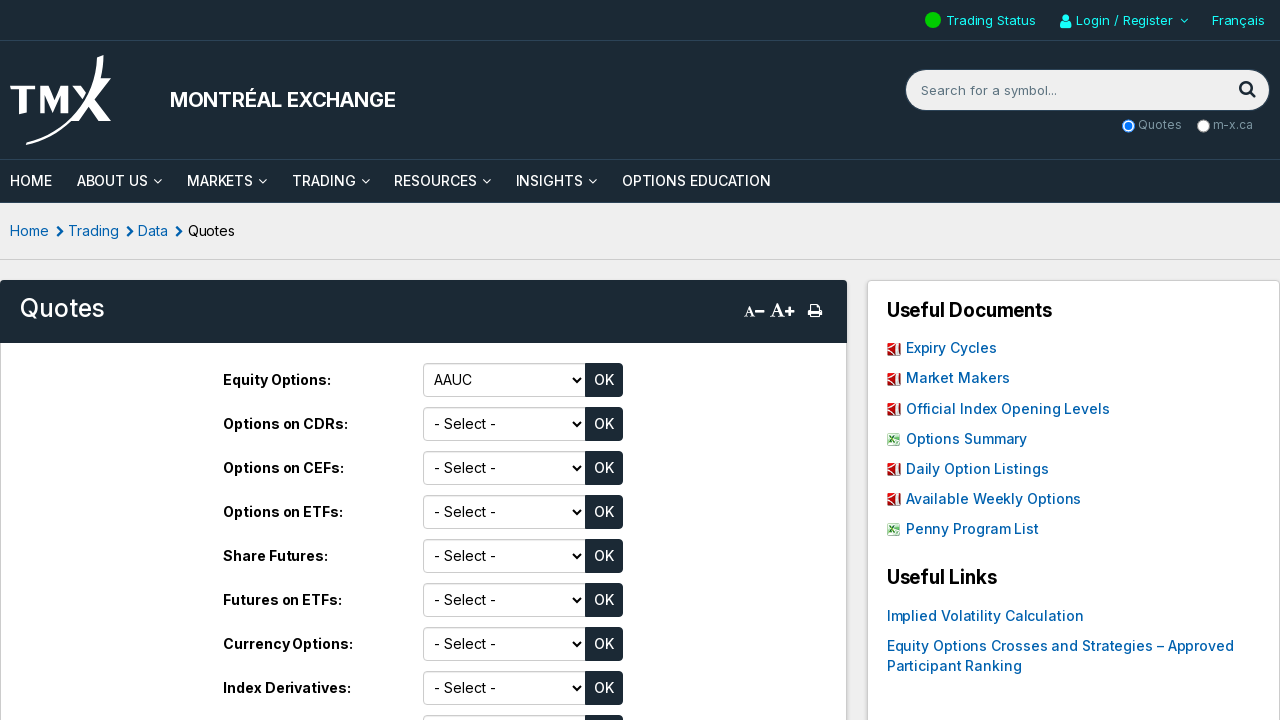

Clicked OK button to submit equity selection at (604, 380) on xpath=//select[@id='symbolOEQ']/following-sibling::div
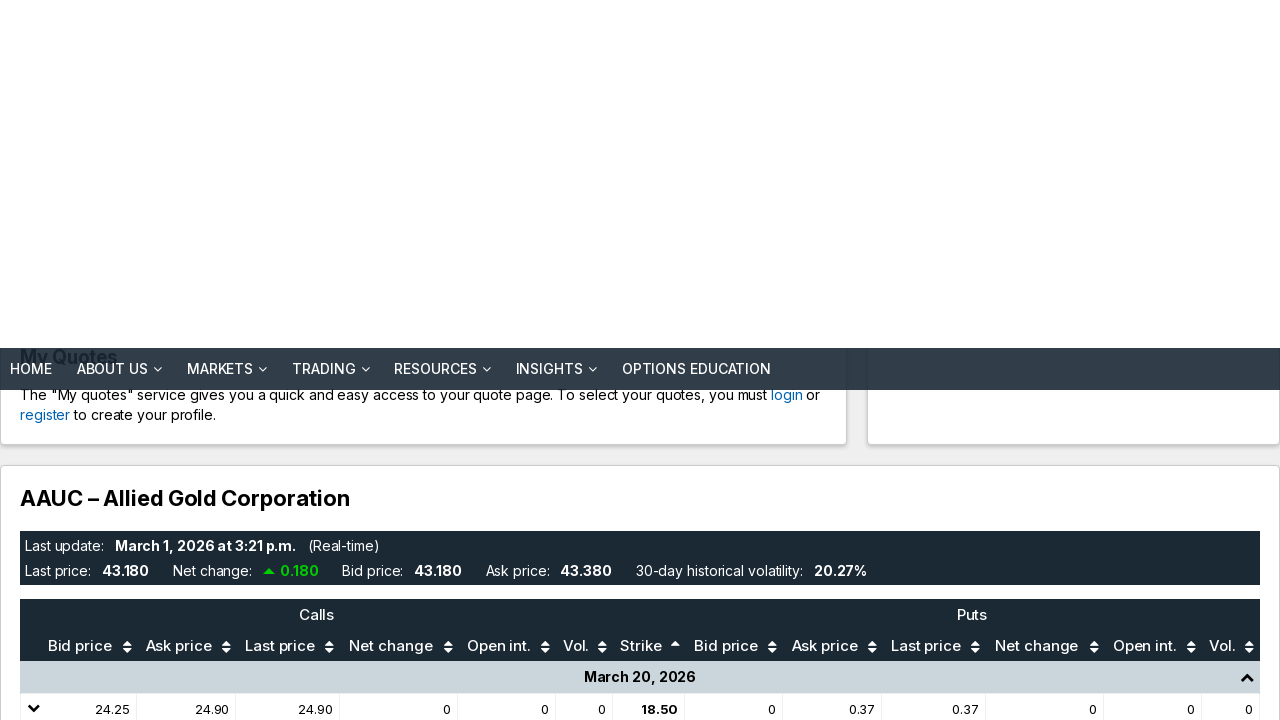

Quote result page loaded successfully
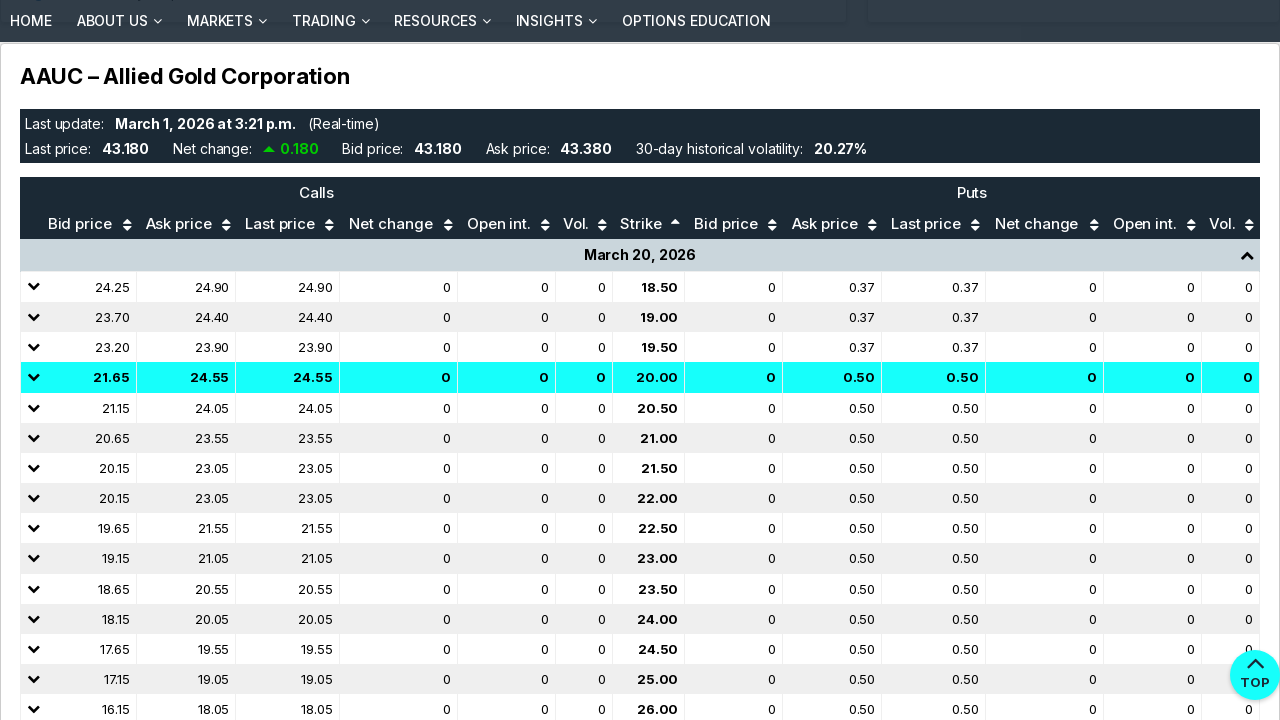

Retrieved quote result text content from h2 element
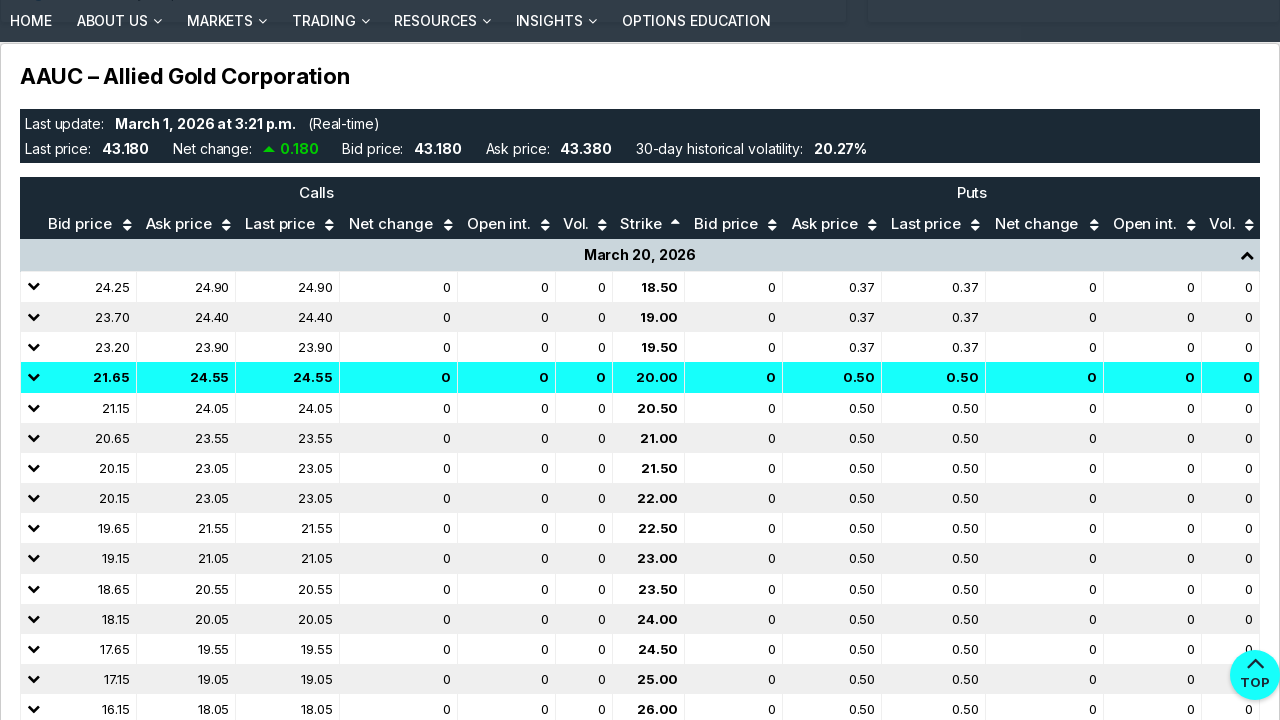

Verified that quote result contains valid text
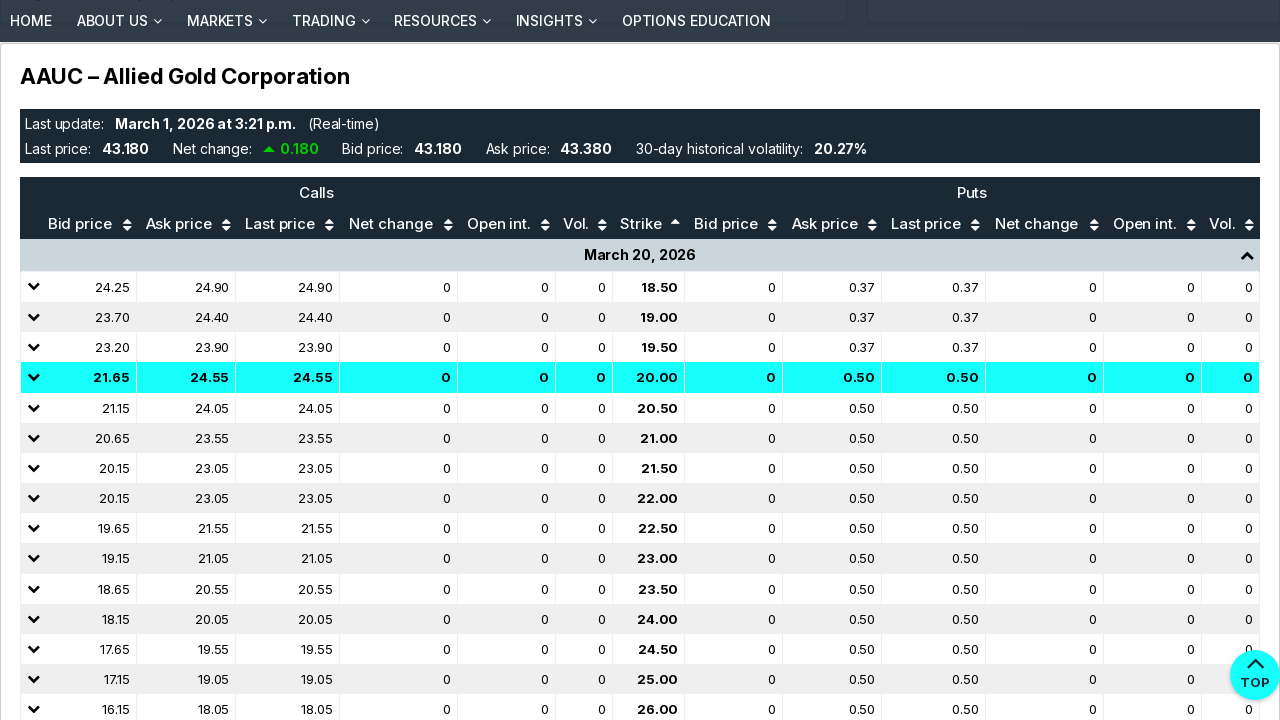

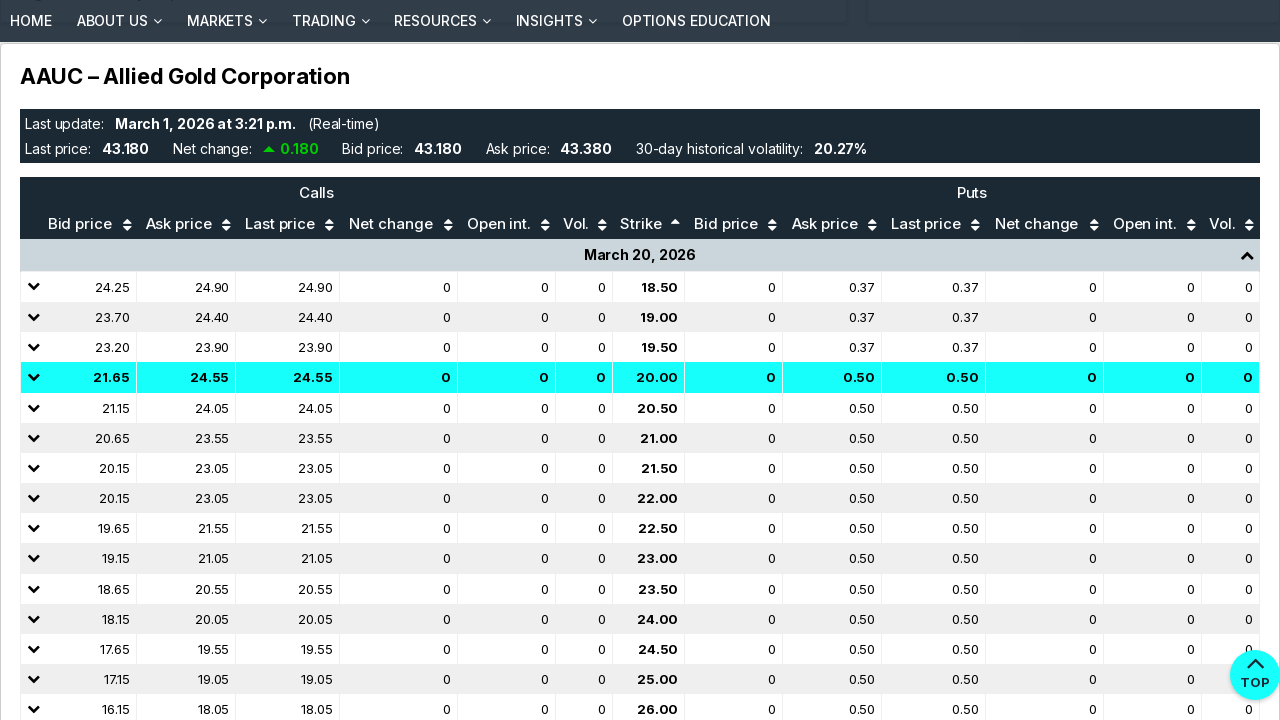